Tests navigation to the shopping cart by clicking on the cart element in the site header

Starting URL: http://demostore.supersqa.com

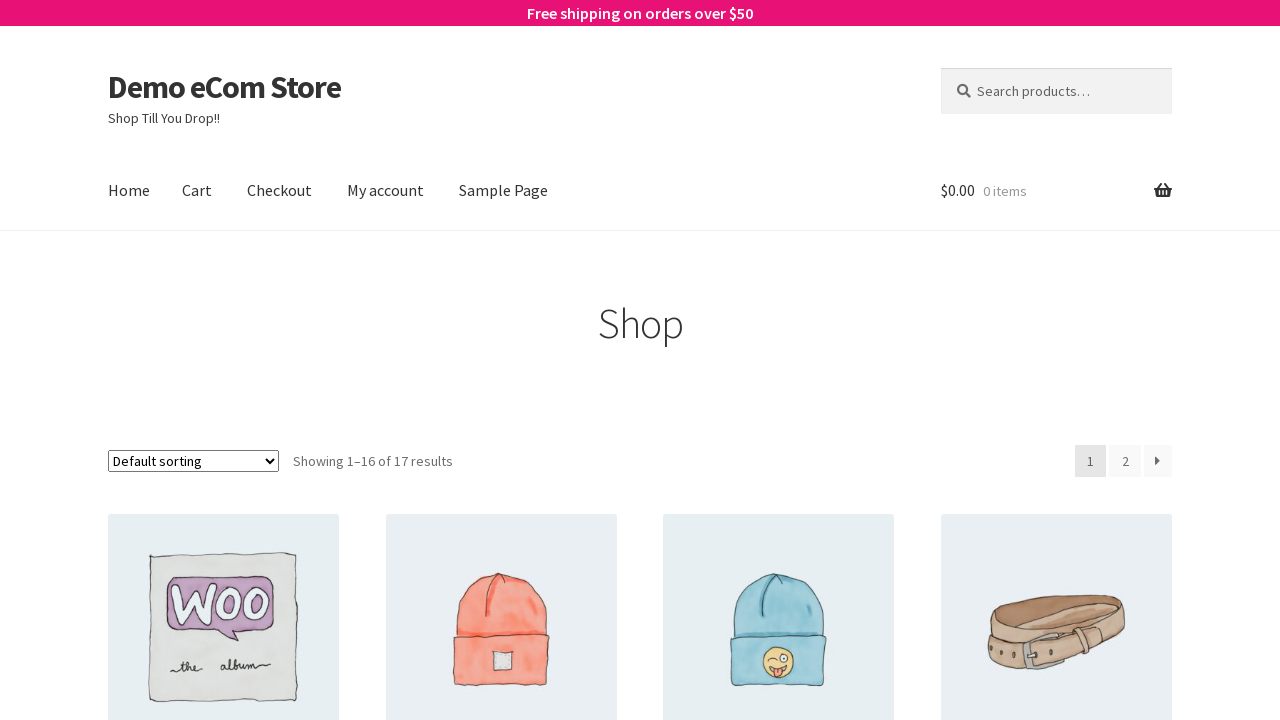

Clicked on cart element in site header at (1056, 191) on #site-header-cart
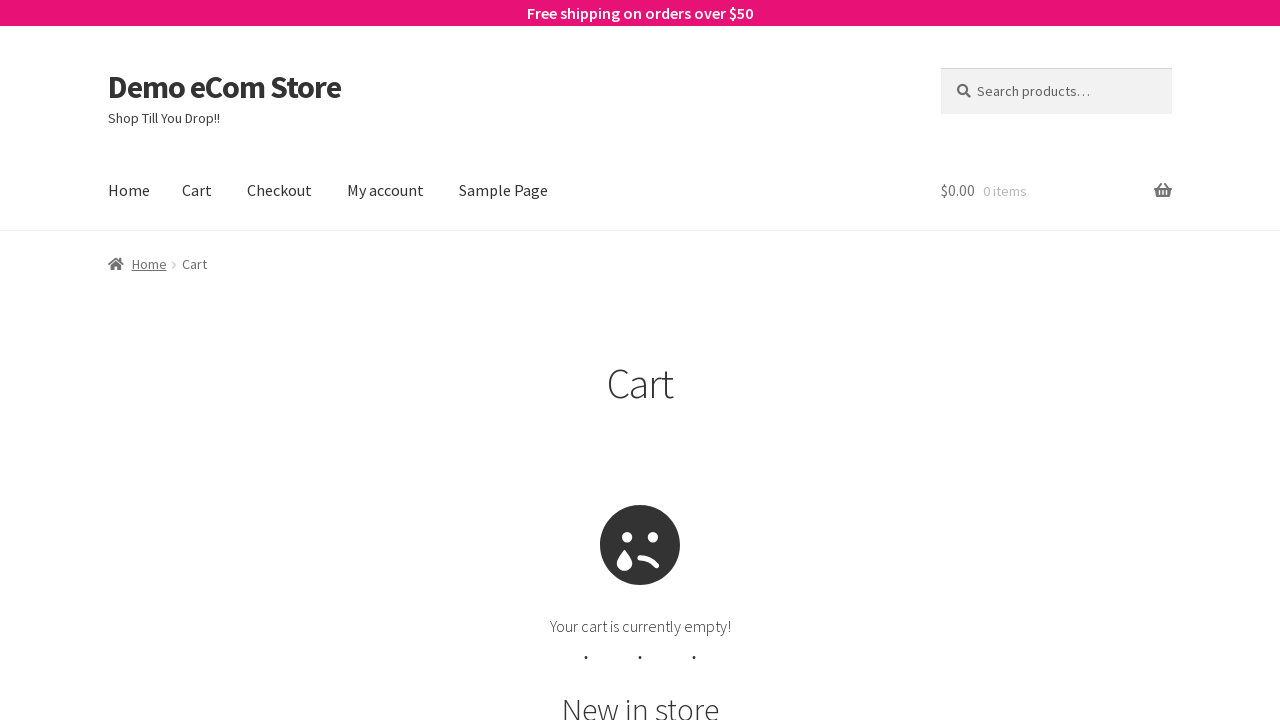

Cart page loaded successfully
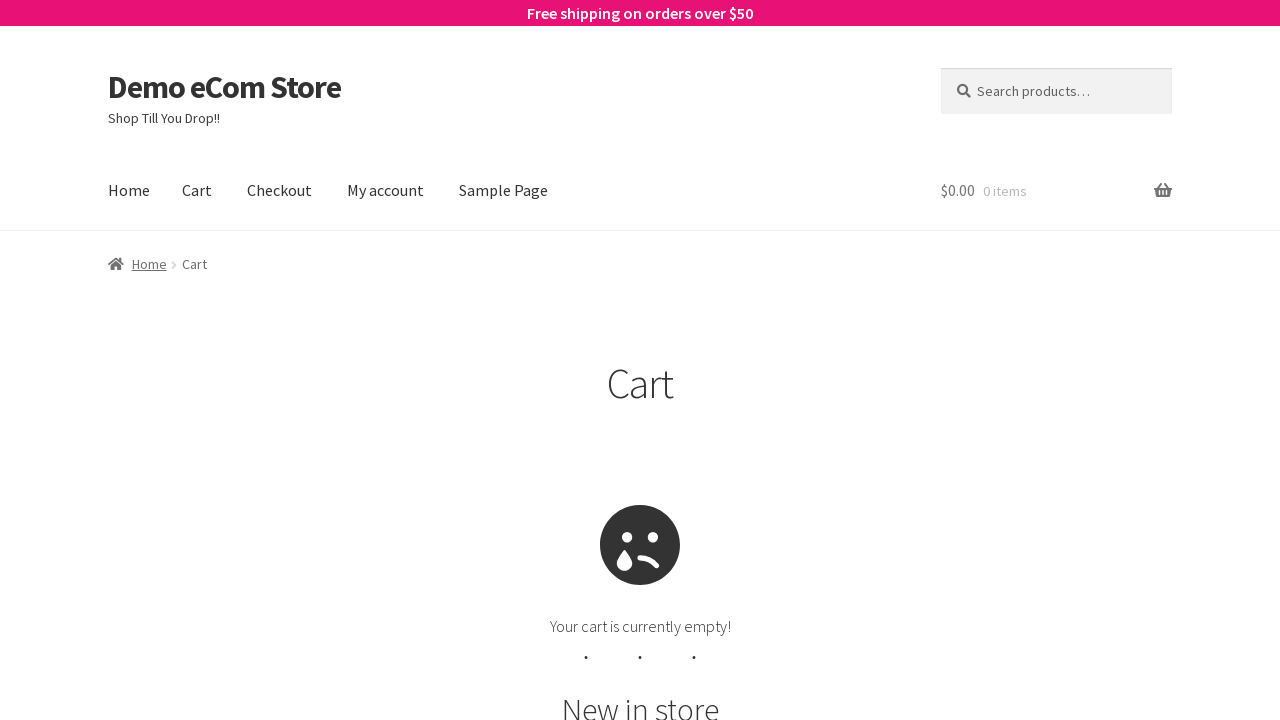

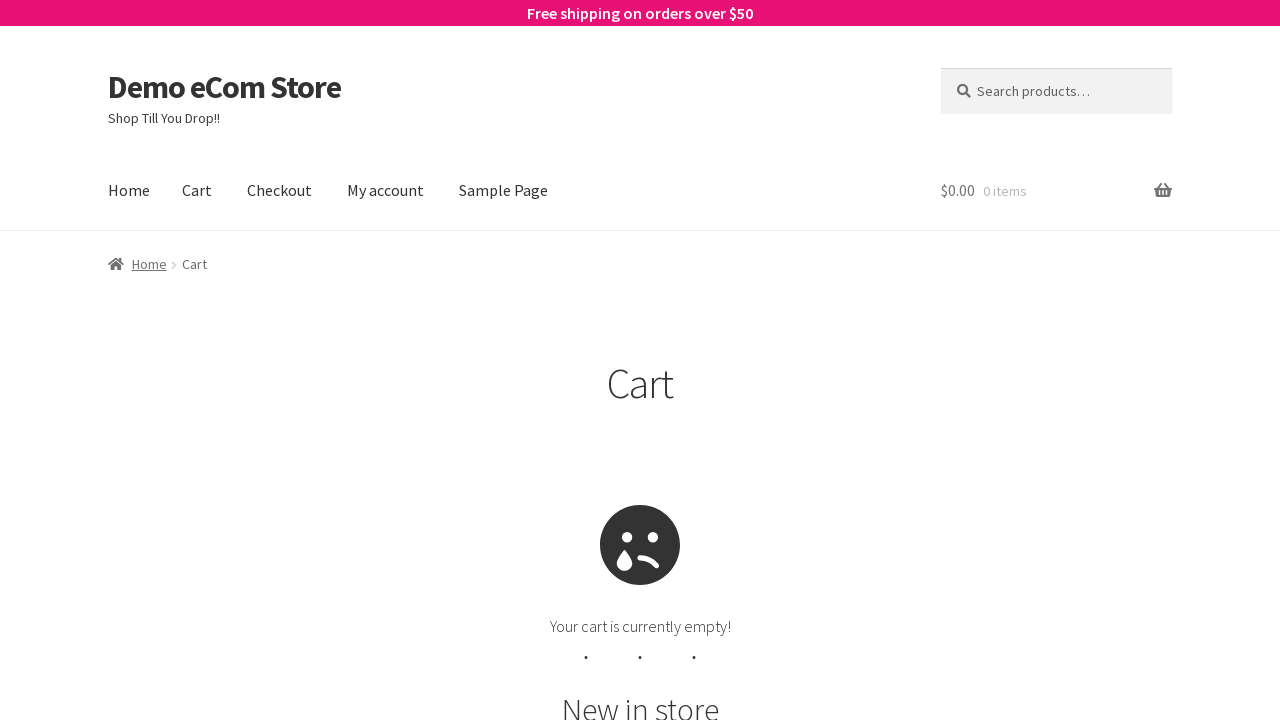